Navigates to a GitHub repository page and verifies that h1 heading elements are present on the page

Starting URL: https://github.com/detro/ghostdriver

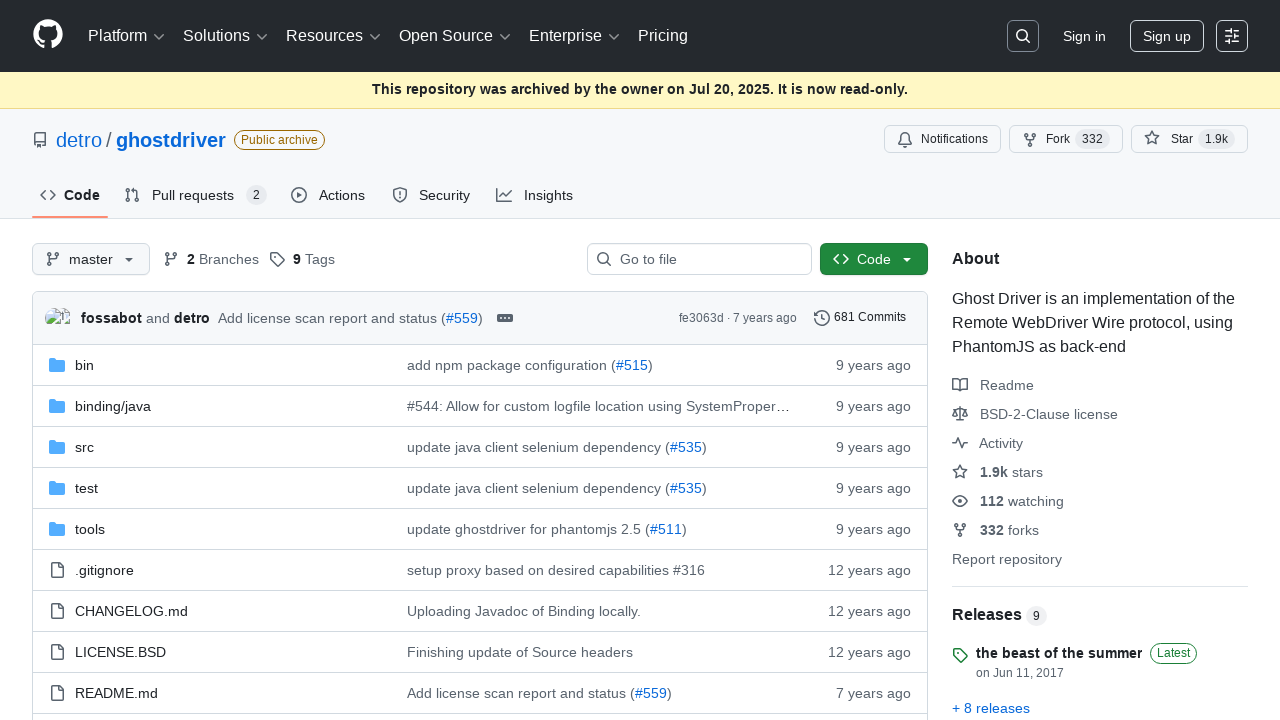

Navigated to GitHub ghostdriver repository page
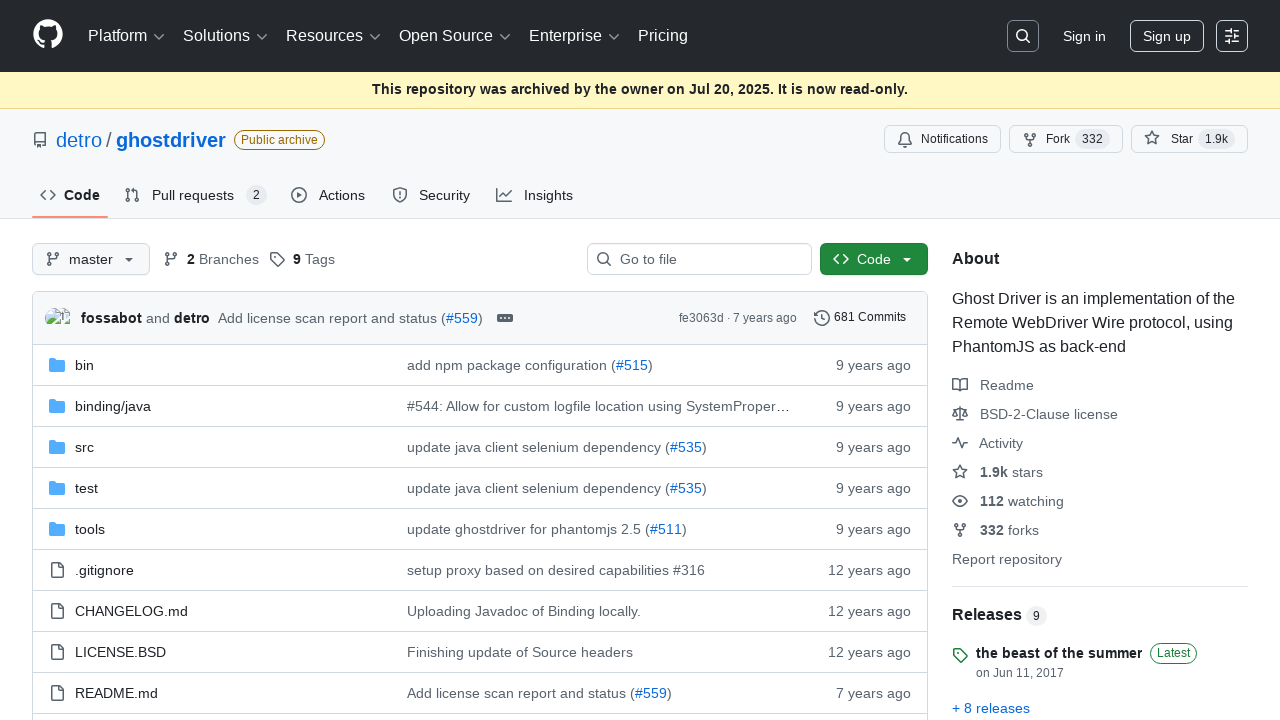

Located all h1 heading elements on the page
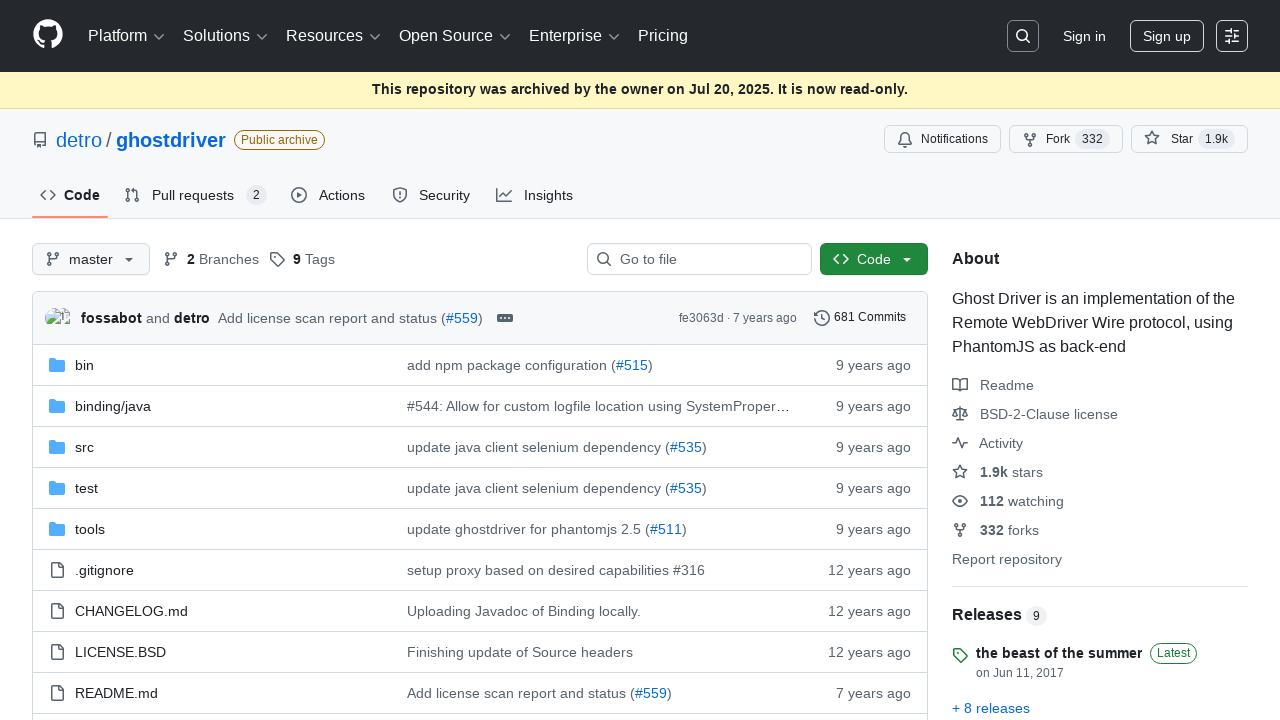

Verified that 5 h1 element(s) are present on the page
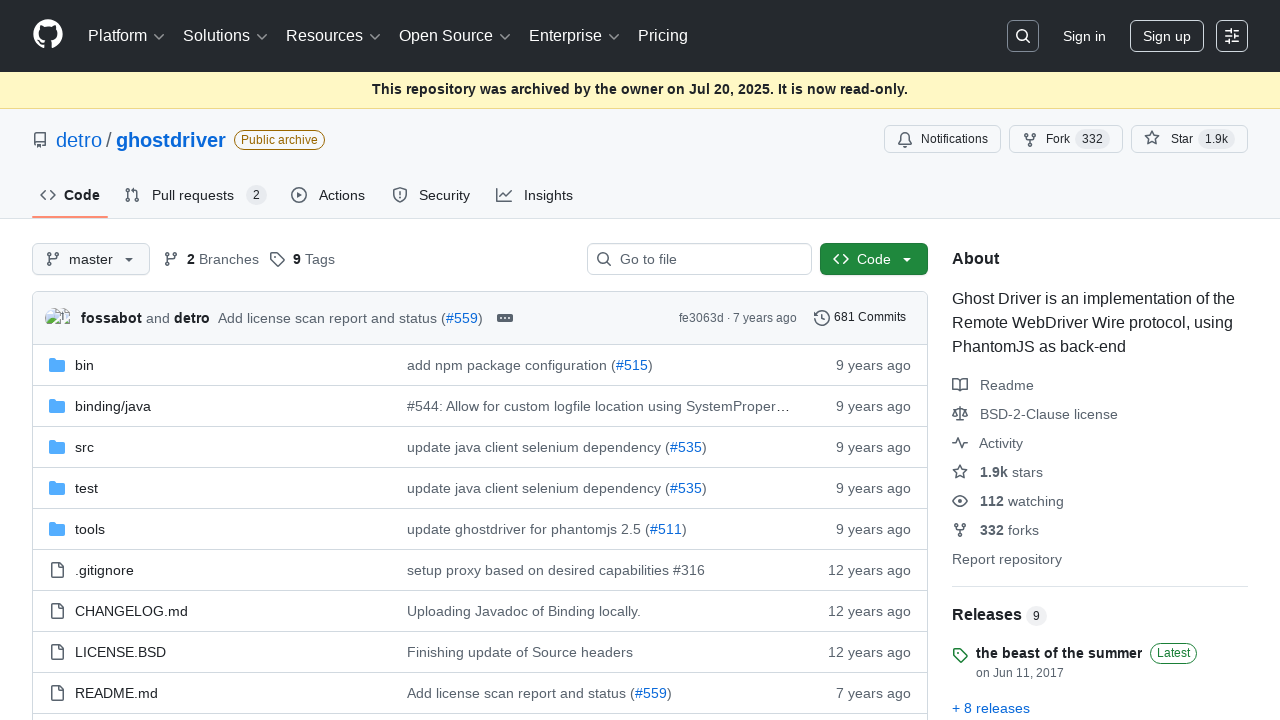

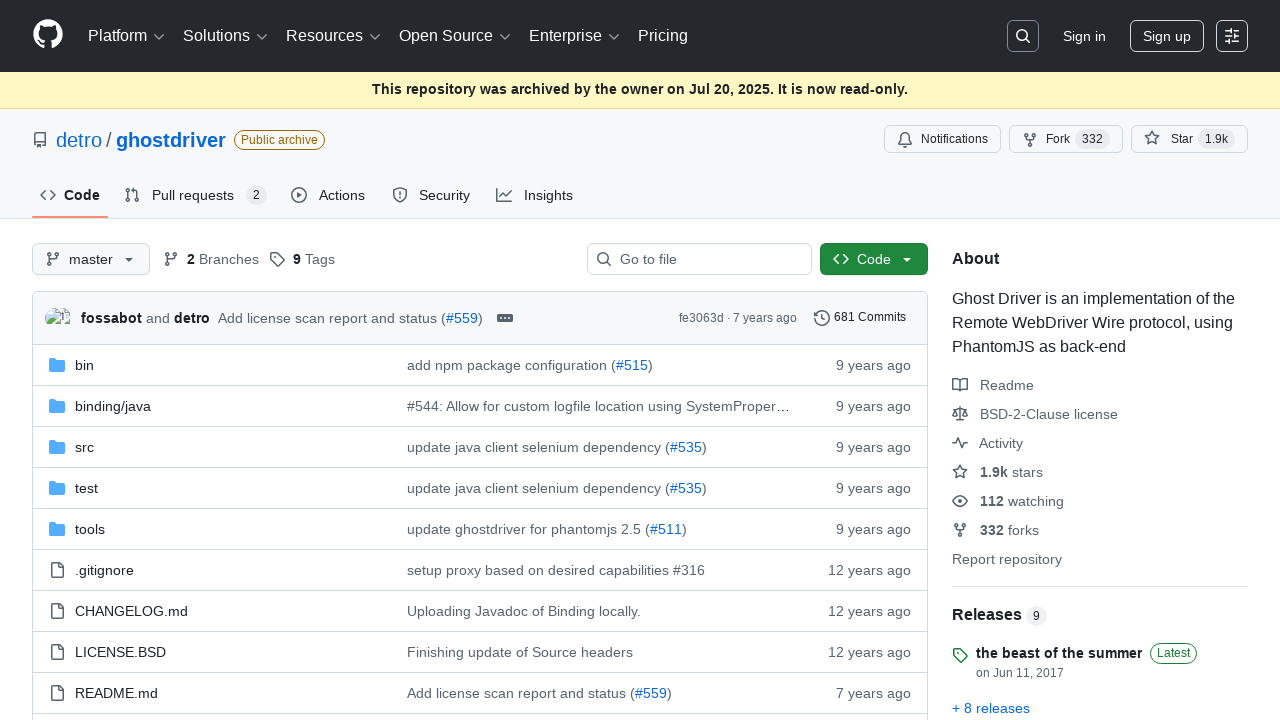